Tests multiple window handling by clicking a link that opens a new window, switching to the new window, and verifying the new window's title is "New Window"

Starting URL: https://practice.cydeo.com/windows

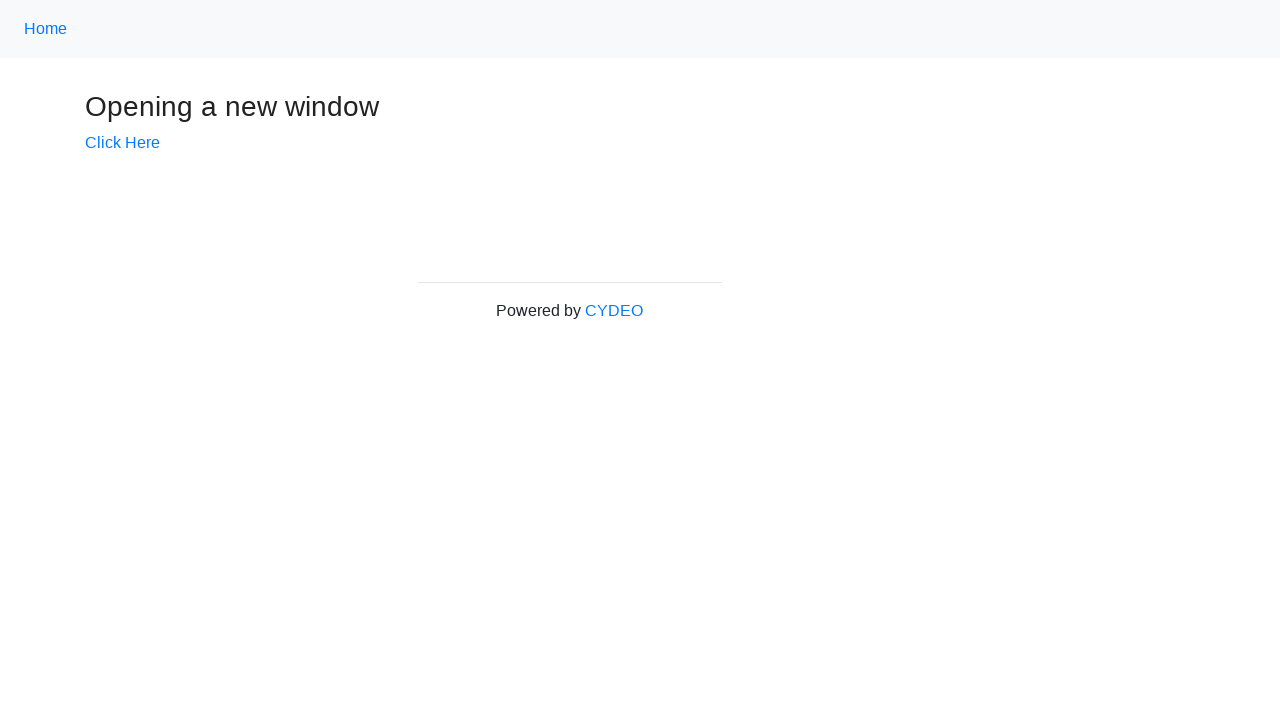

Verified initial page title is 'Windows'
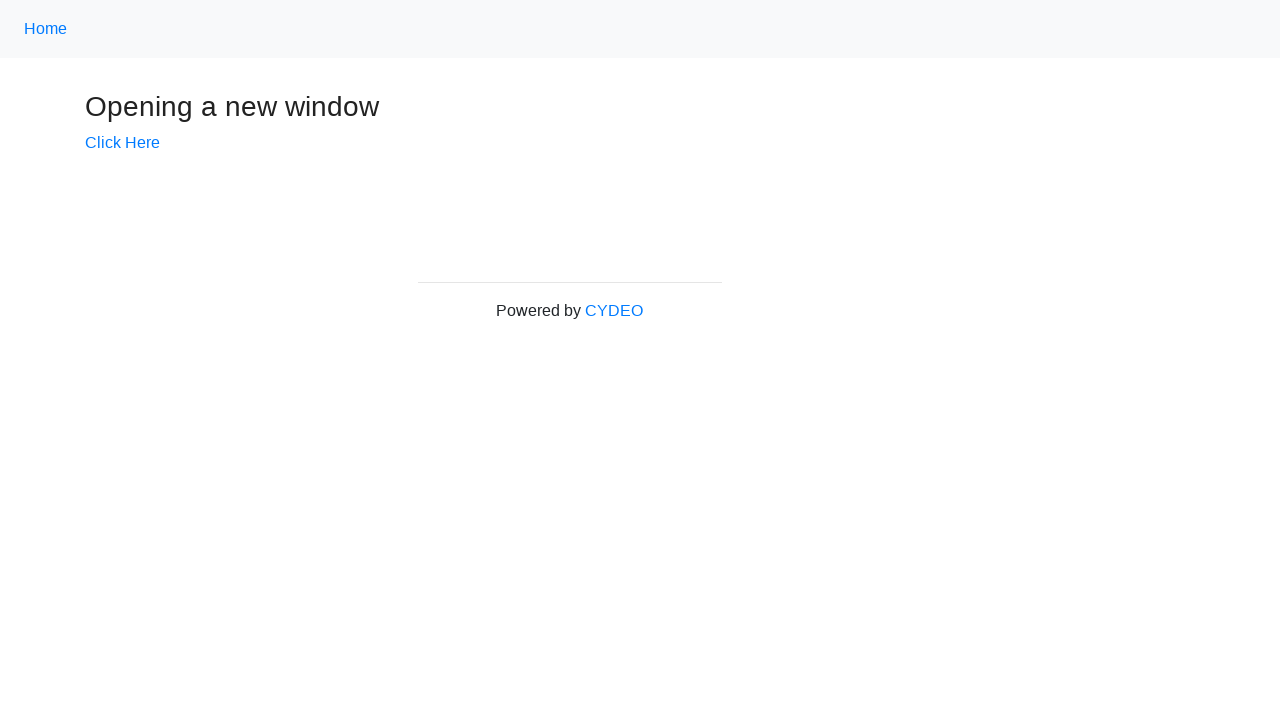

Clicked 'Click Here' link to open new window at (122, 143) on text=Click Here
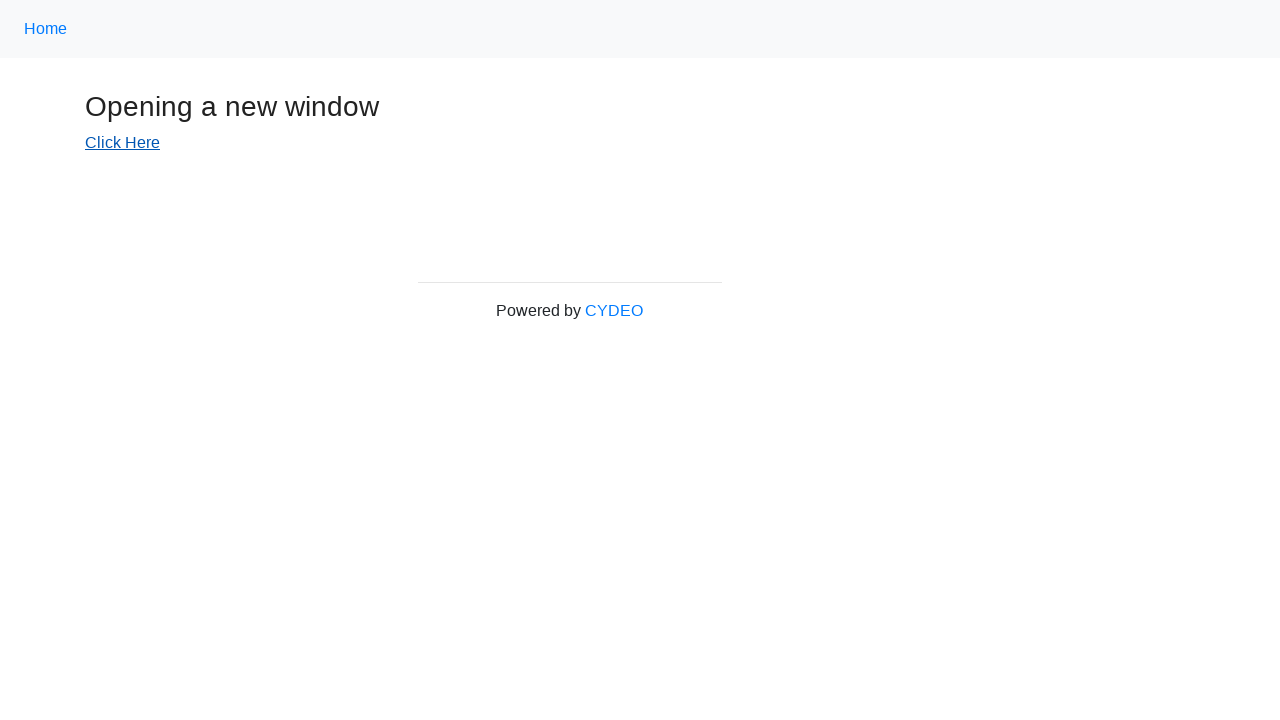

Captured new window reference
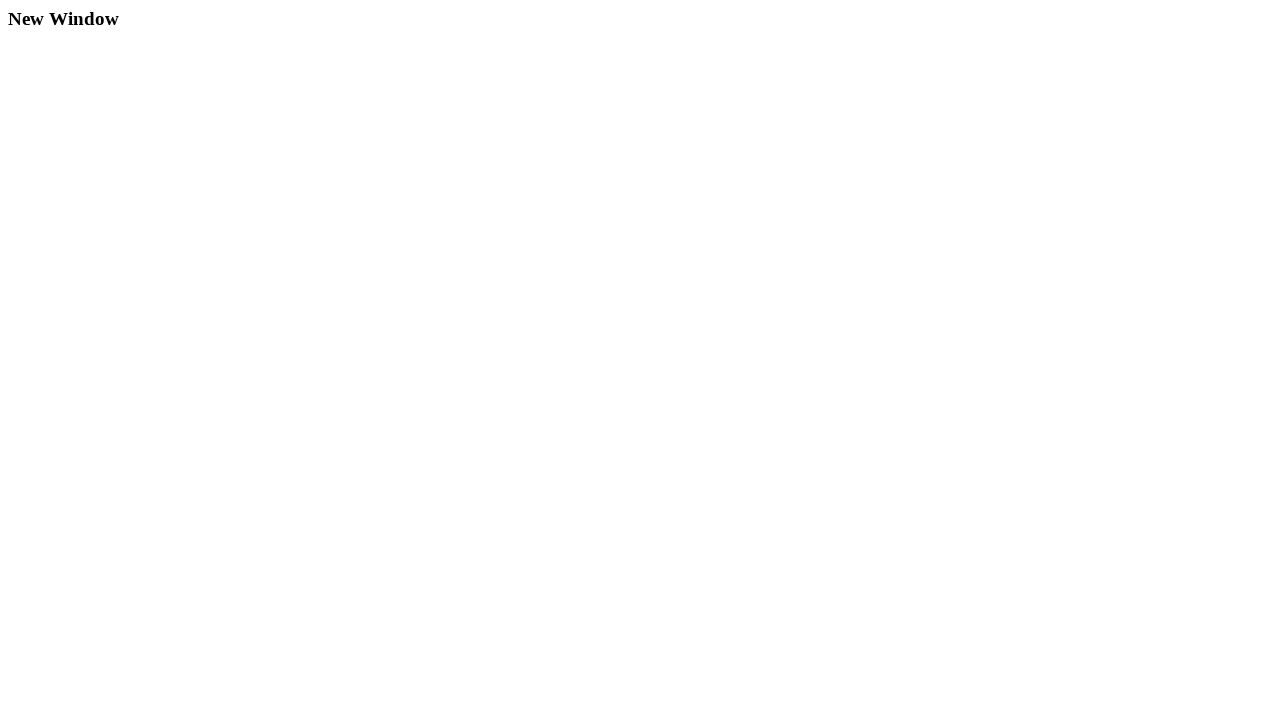

New window finished loading
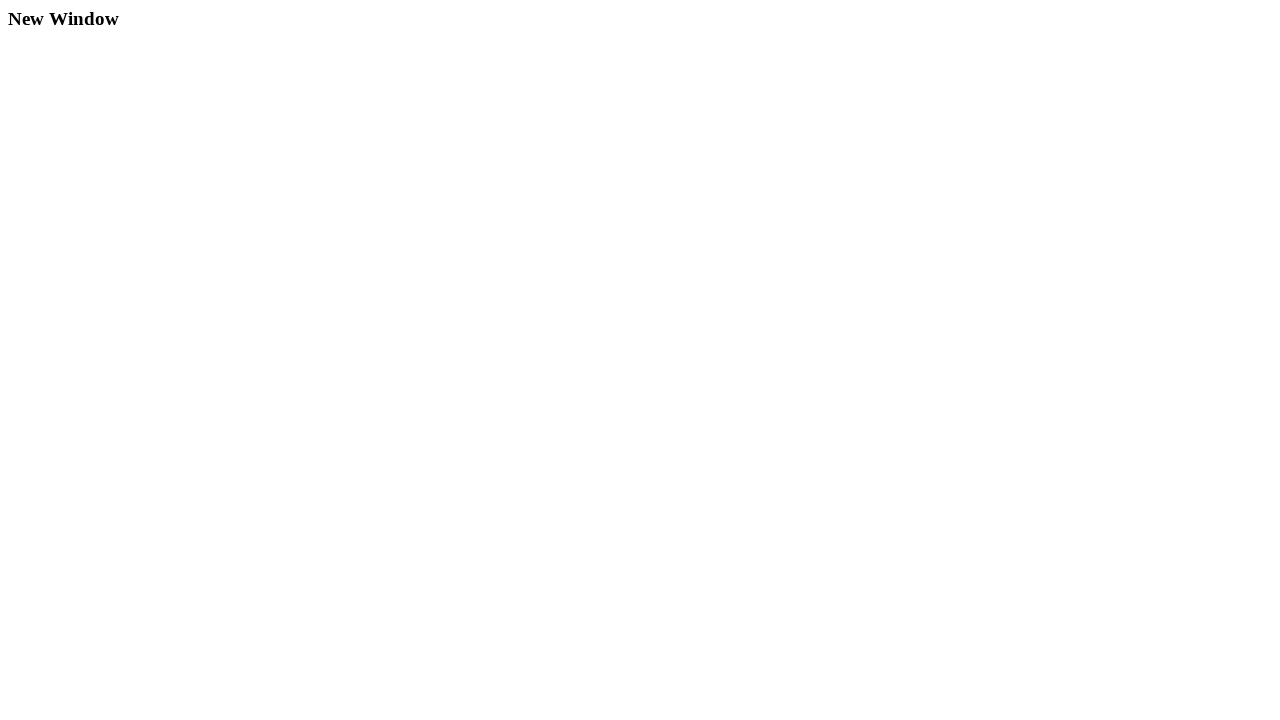

Verified new window title is 'New Window'
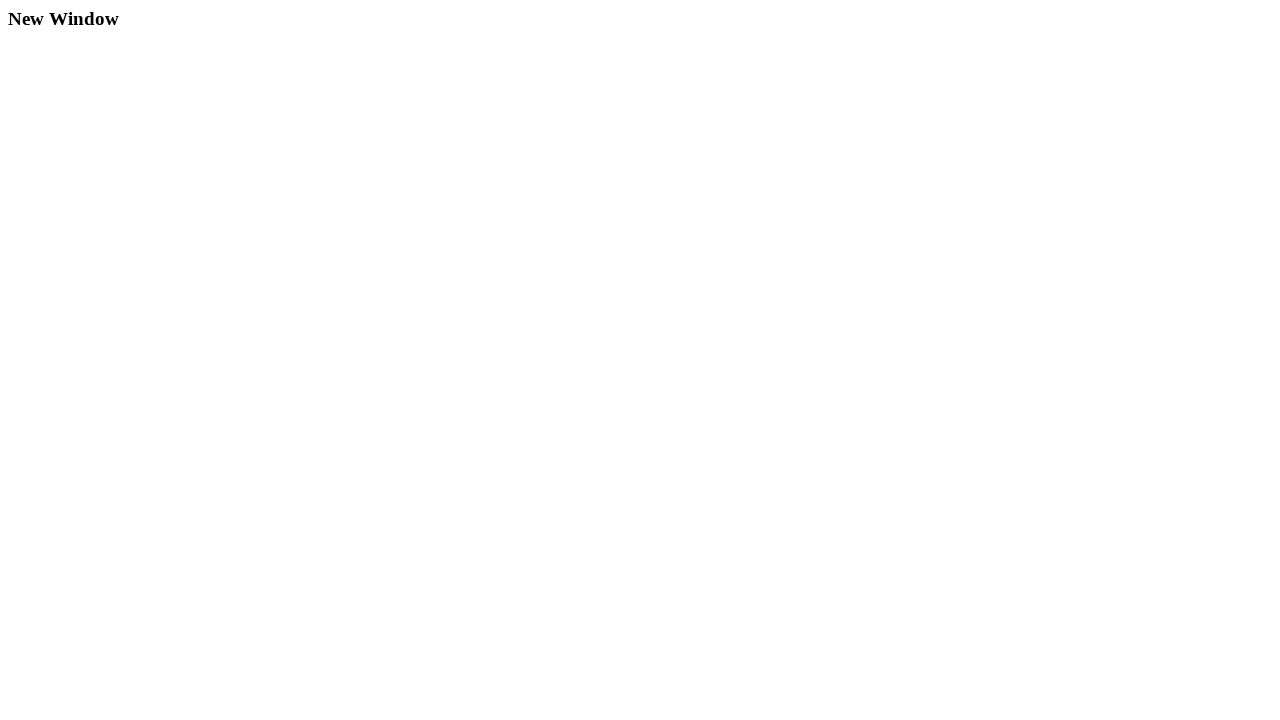

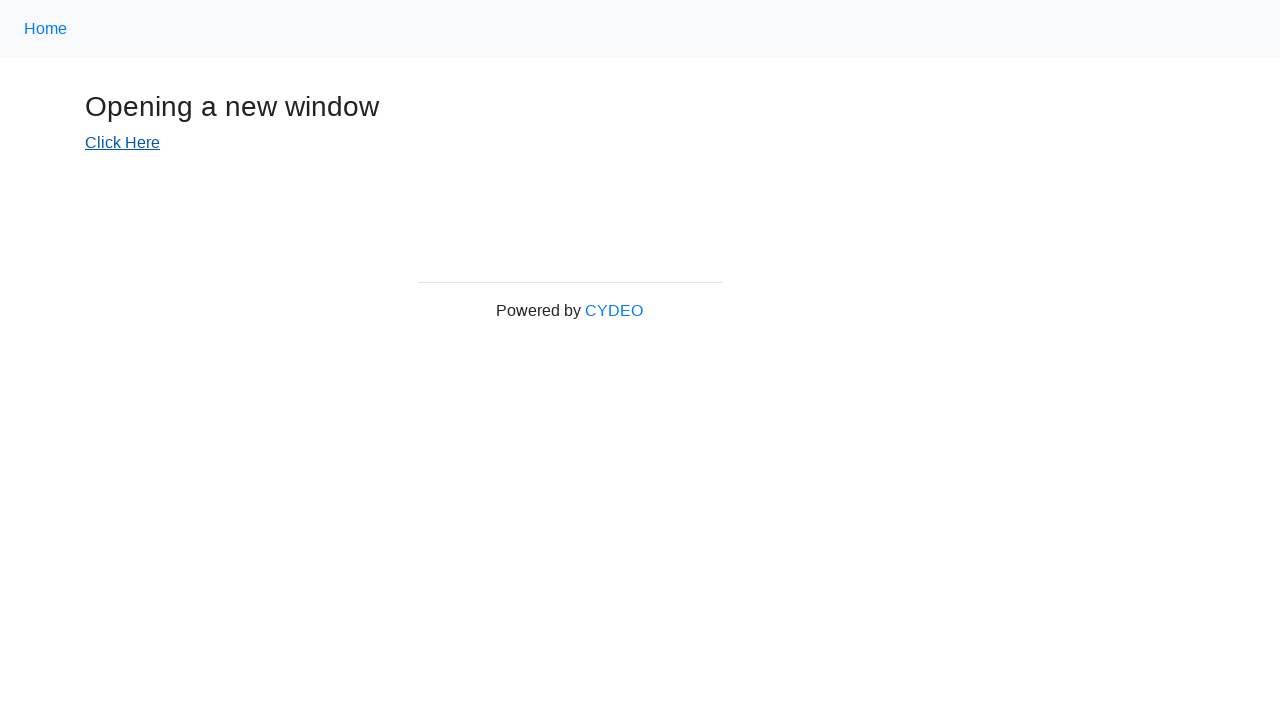